Tests keyboard actions by using SHIFT key to enter uppercase text in a form field

Starting URL: https://awesomeqa.com/practice.html

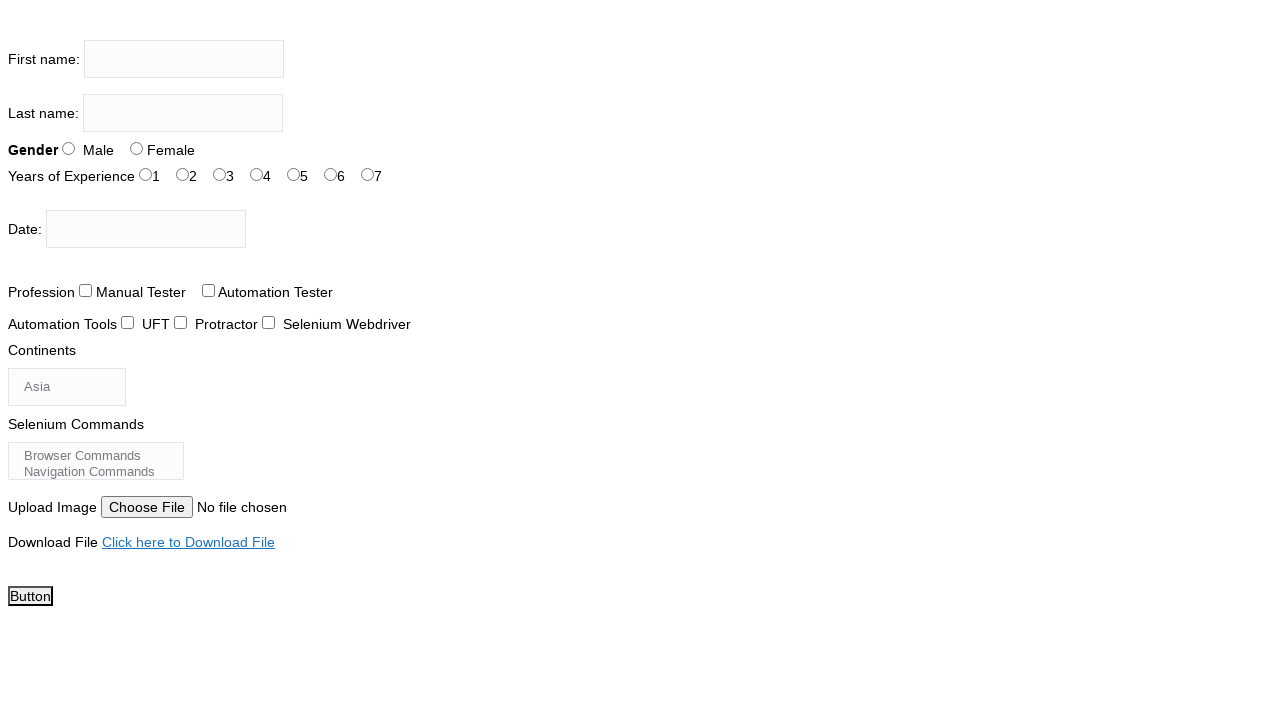

Located first name input field
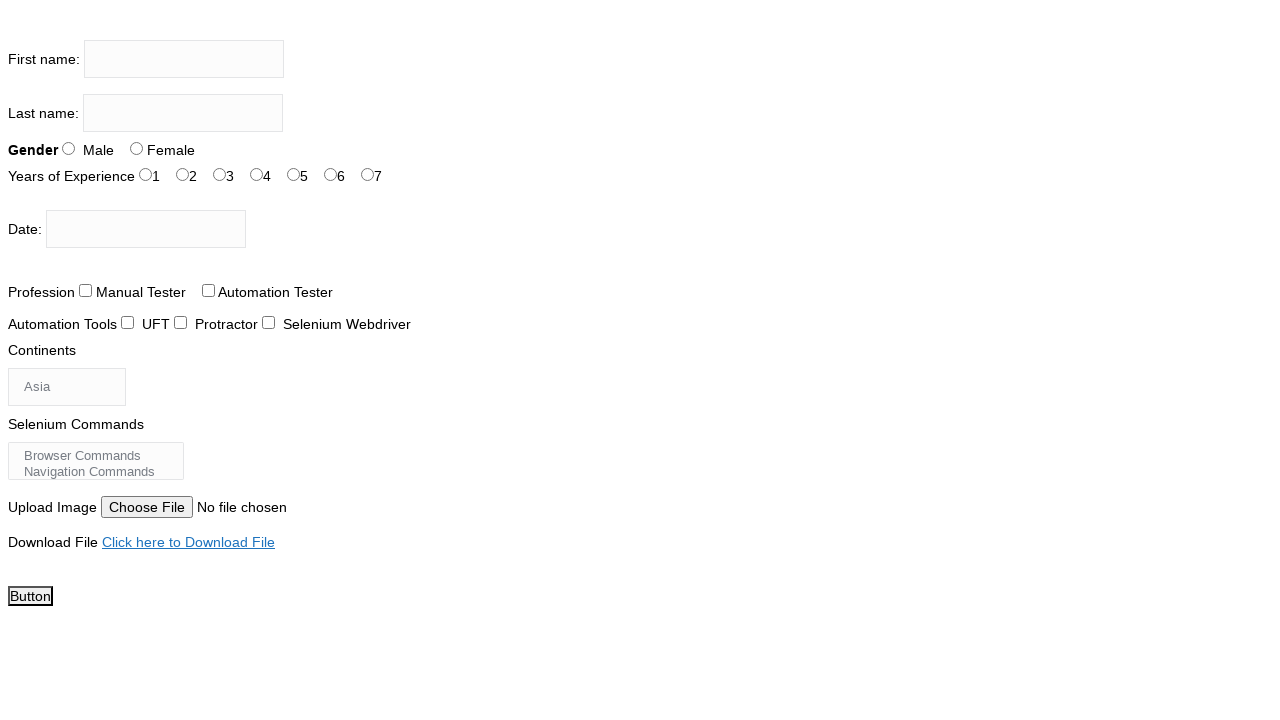

Pressed SHIFT key down
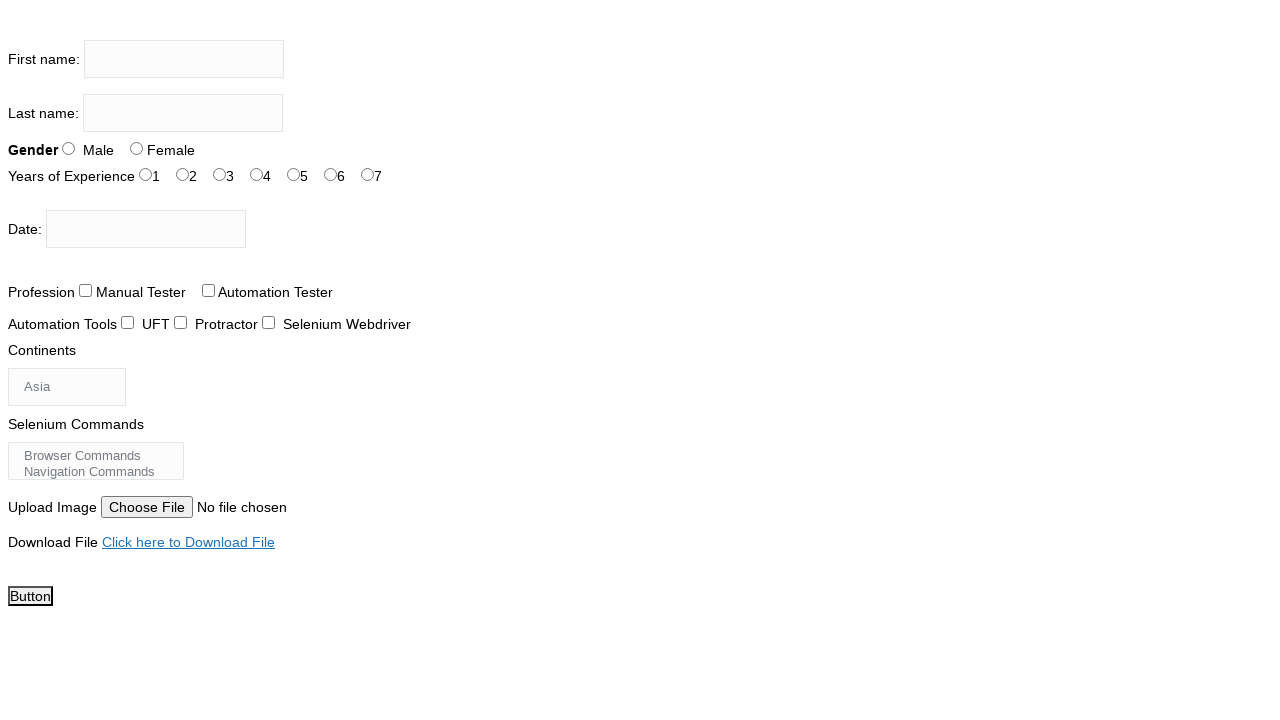

Filled first name field with uppercase text while SHIFT key held down on xpath=//input[@name='firstname']
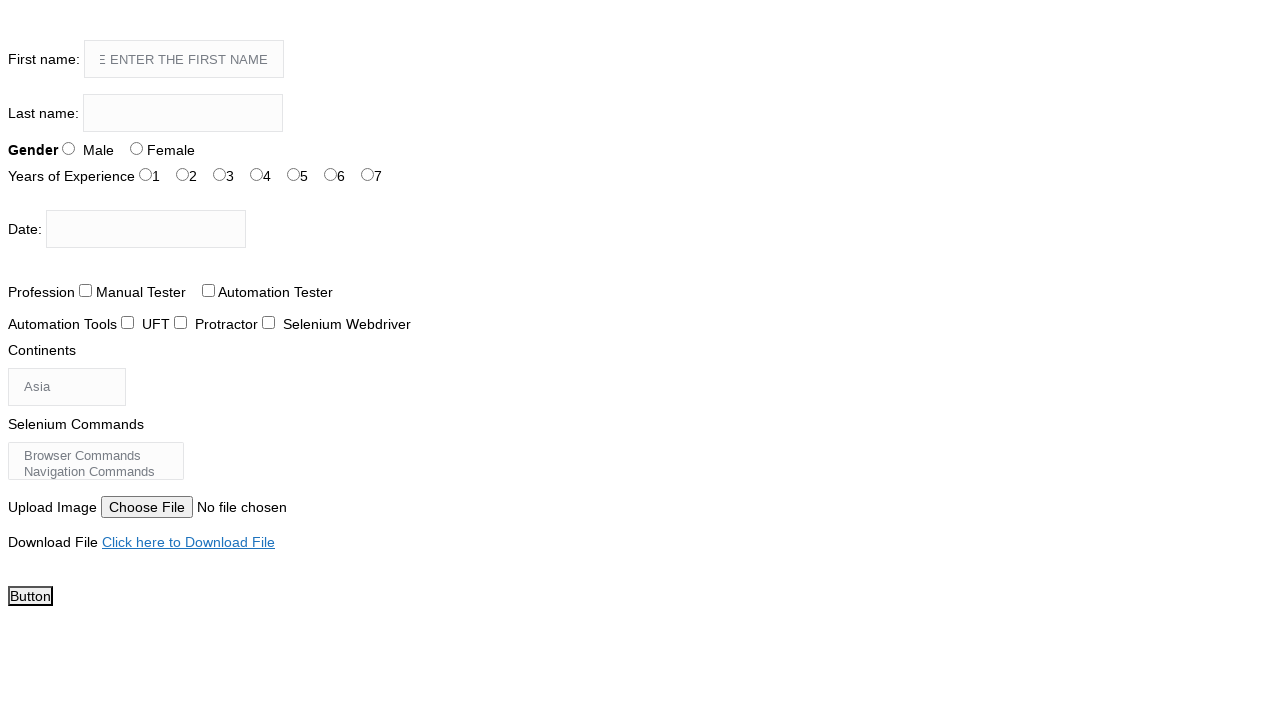

Released SHIFT key
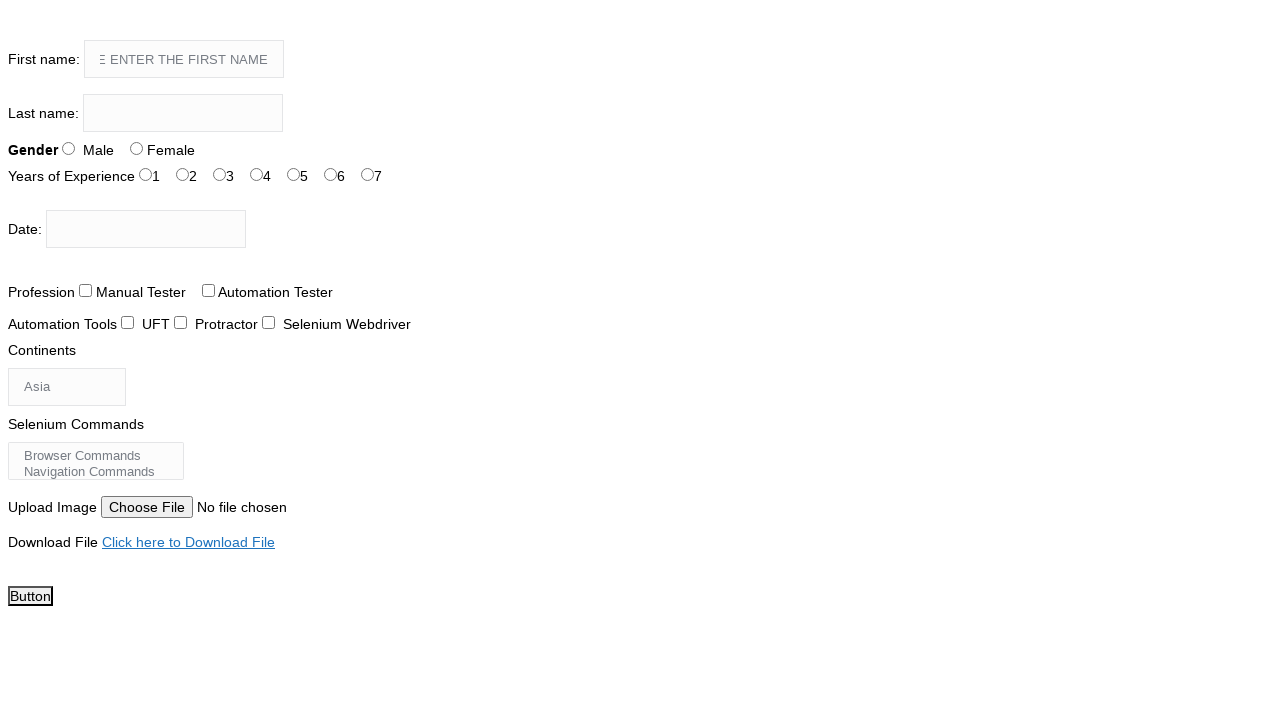

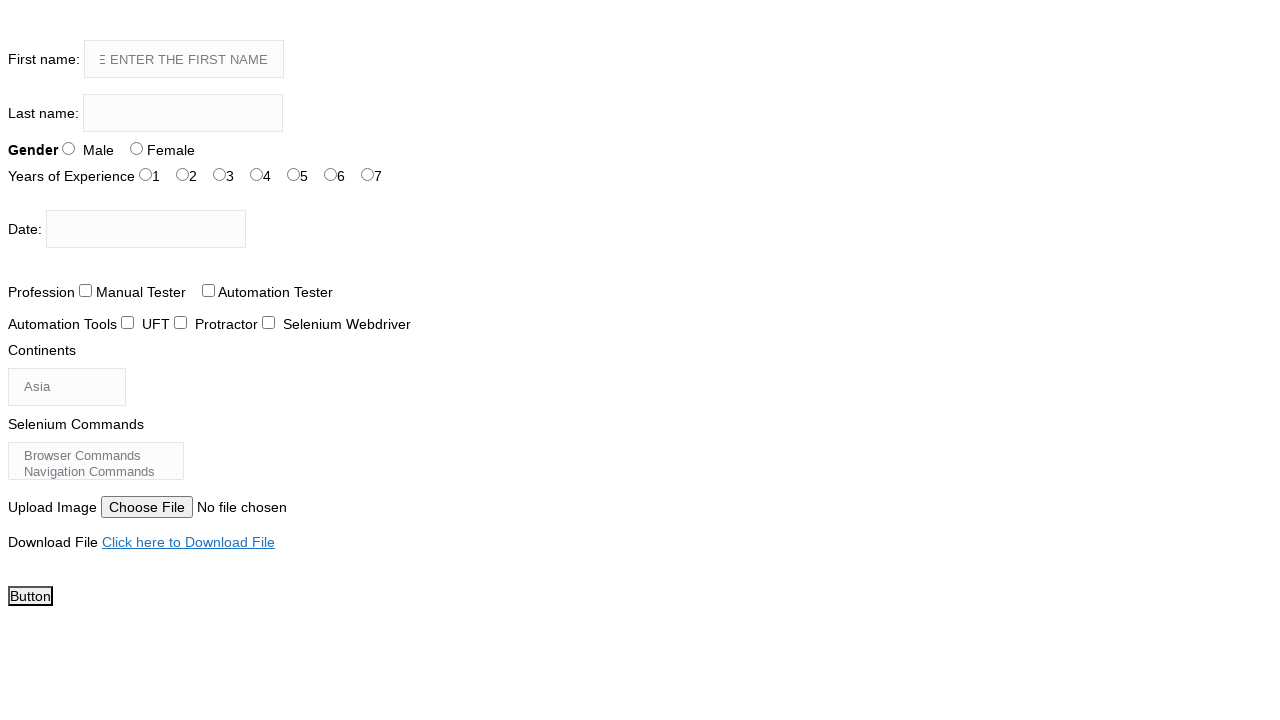